Tests marking all todo items as completed using the toggle all checkbox

Starting URL: https://demo.playwright.dev/todomvc

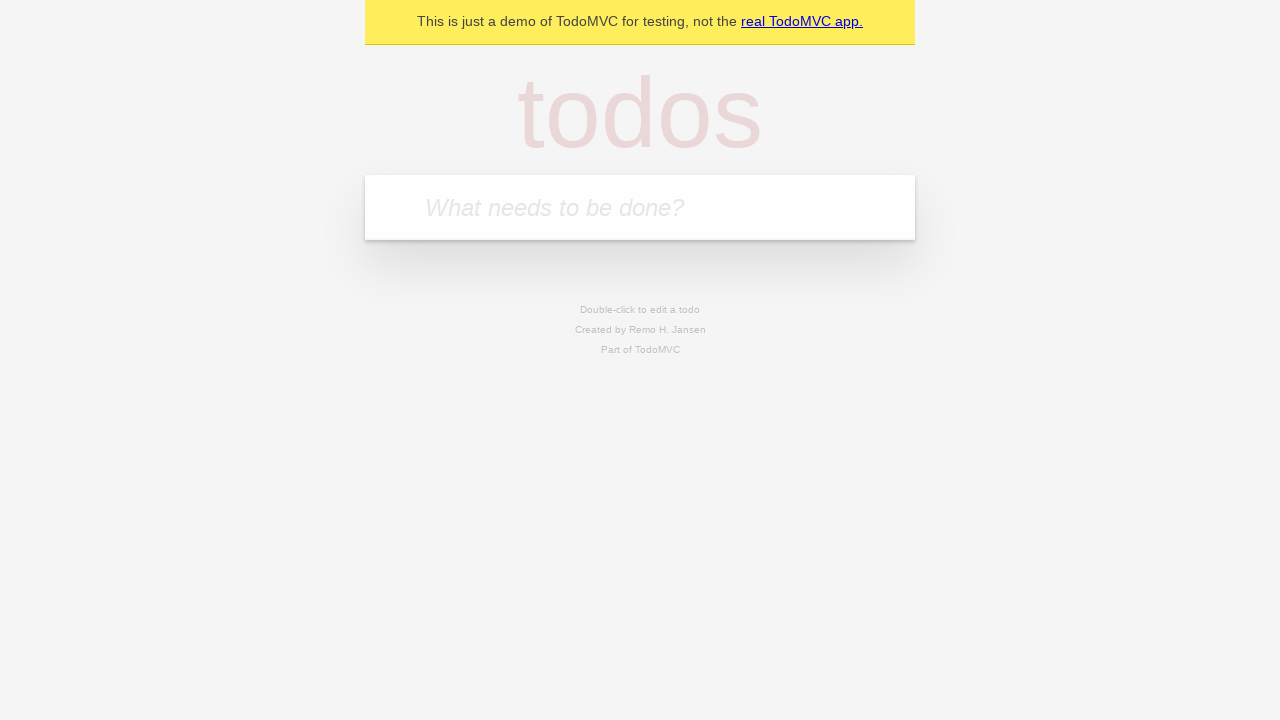

Filled todo input with 'buy some cheese' on internal:attr=[placeholder="What needs to be done?"i]
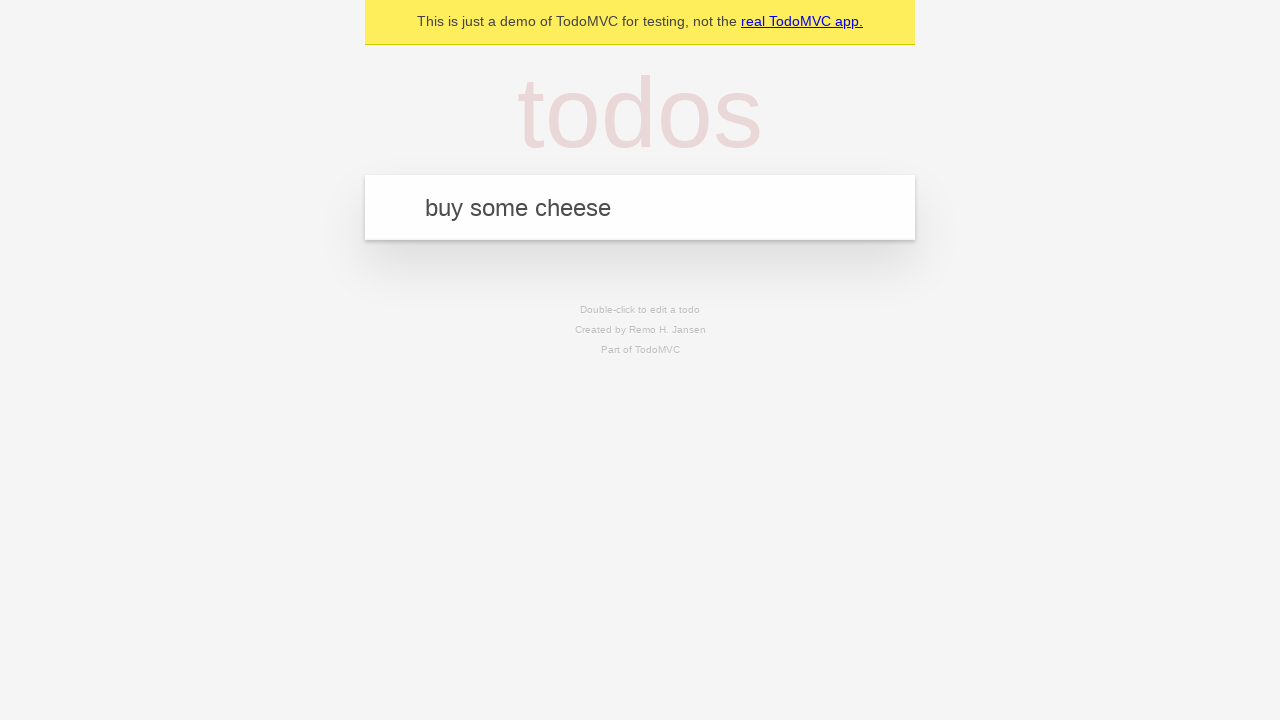

Pressed Enter to create todo 'buy some cheese' on internal:attr=[placeholder="What needs to be done?"i]
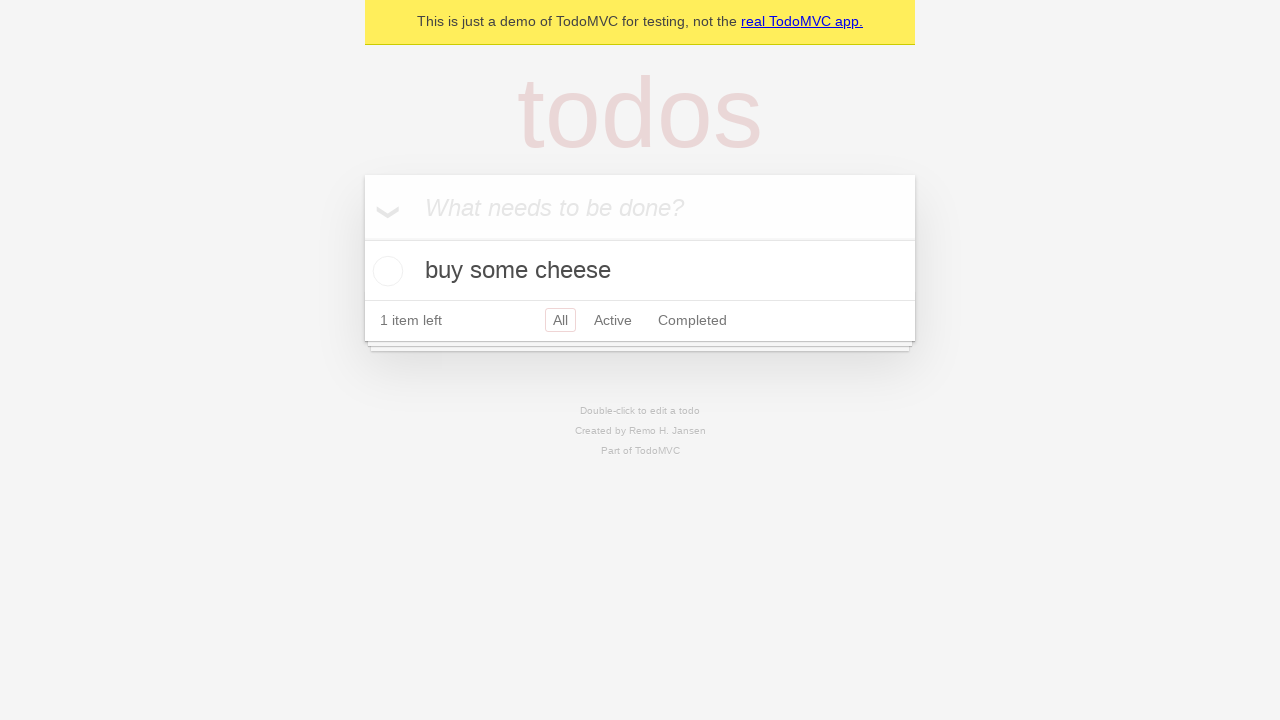

Filled todo input with 'feed the cat' on internal:attr=[placeholder="What needs to be done?"i]
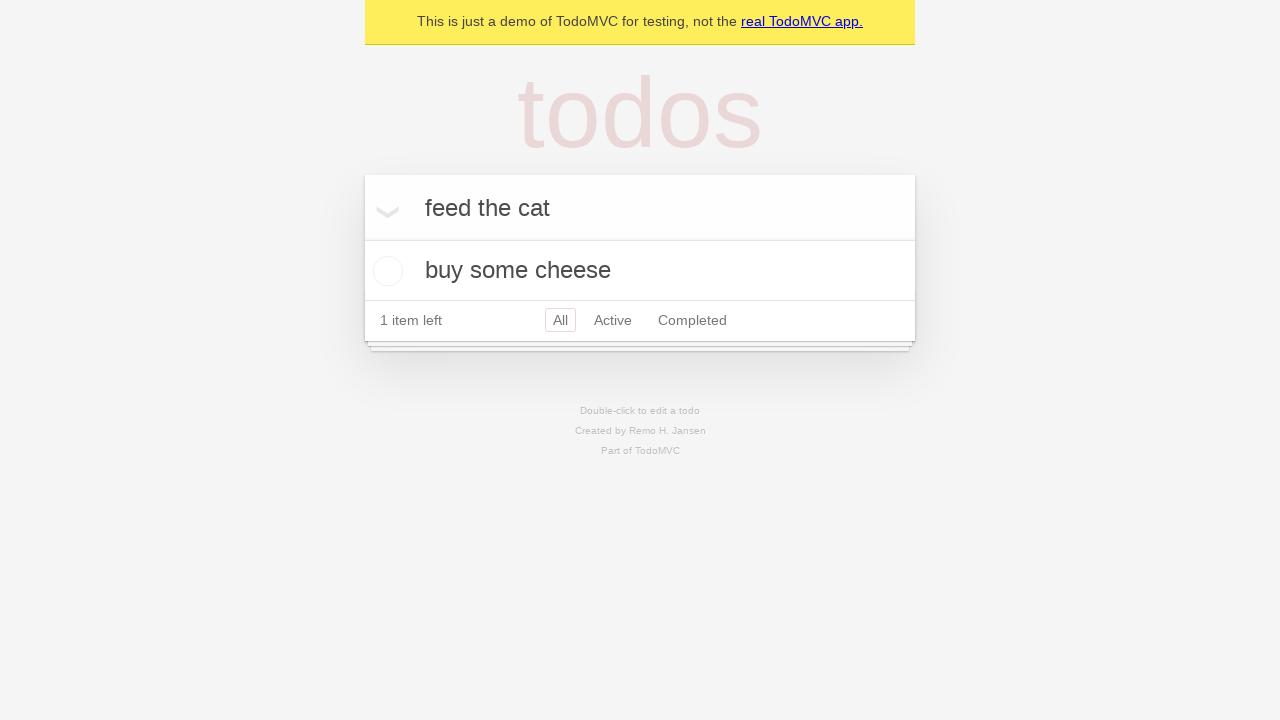

Pressed Enter to create todo 'feed the cat' on internal:attr=[placeholder="What needs to be done?"i]
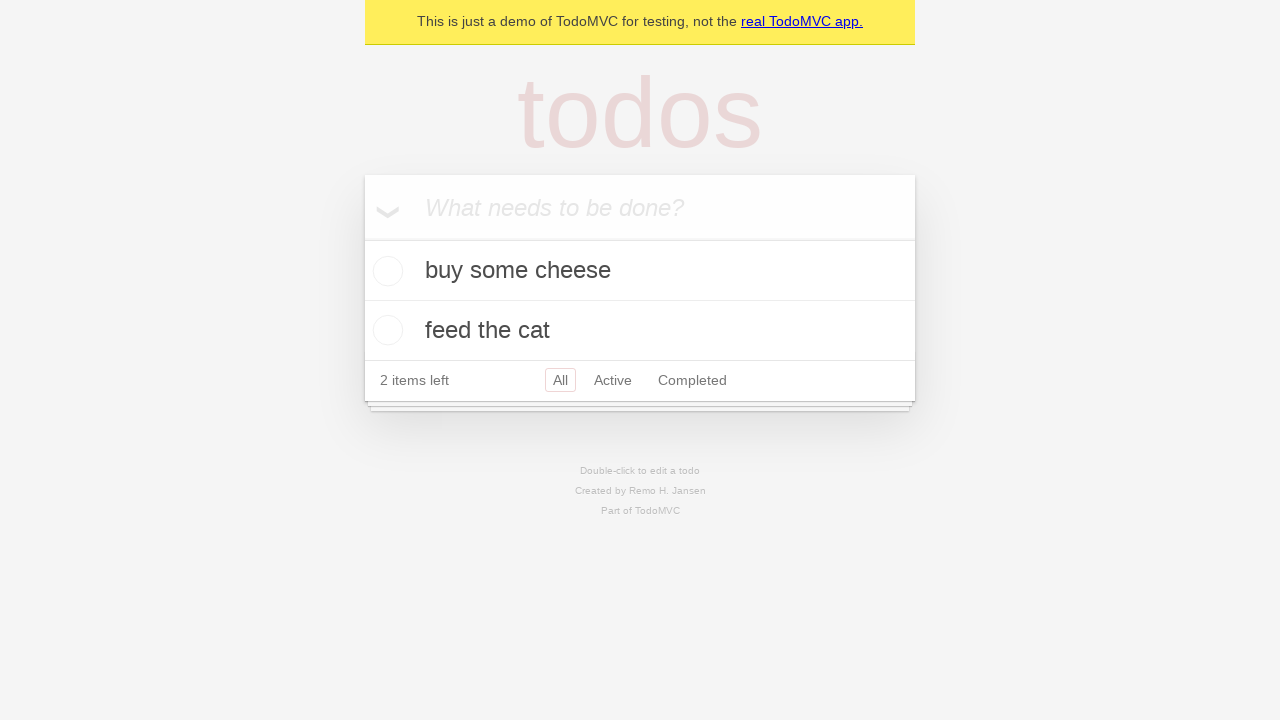

Filled todo input with 'book a doctors appointment' on internal:attr=[placeholder="What needs to be done?"i]
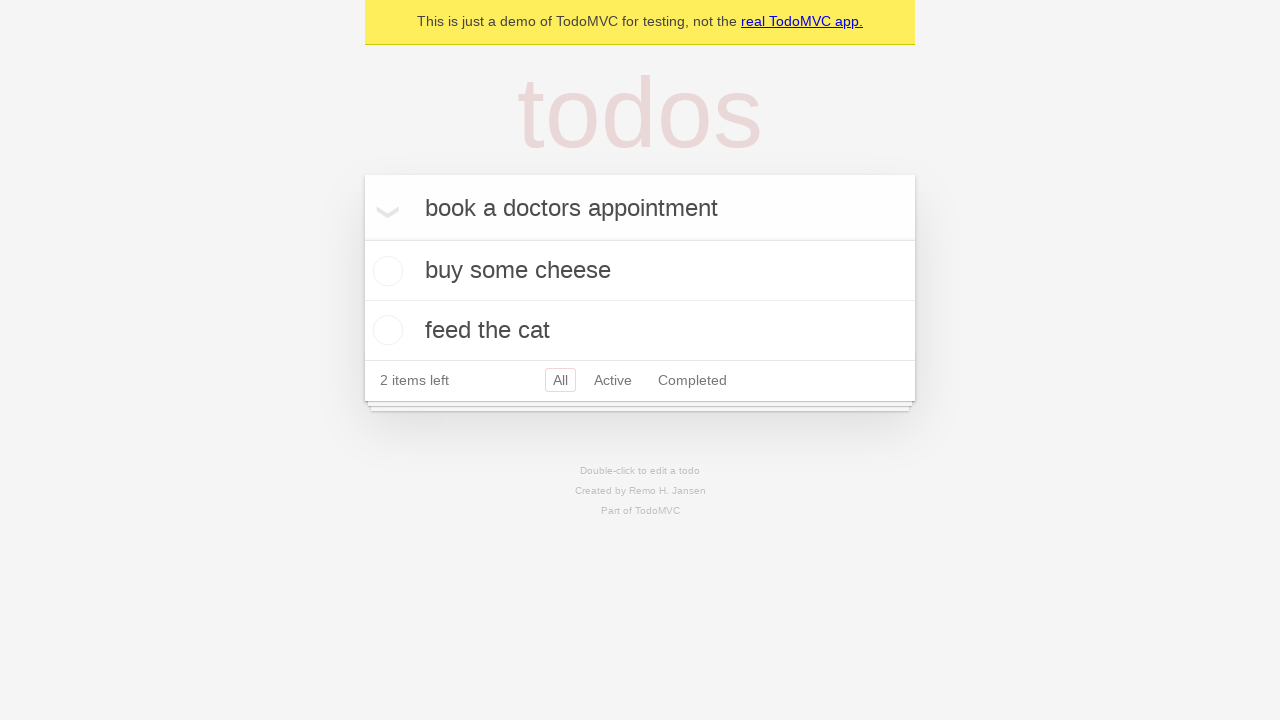

Pressed Enter to create todo 'book a doctors appointment' on internal:attr=[placeholder="What needs to be done?"i]
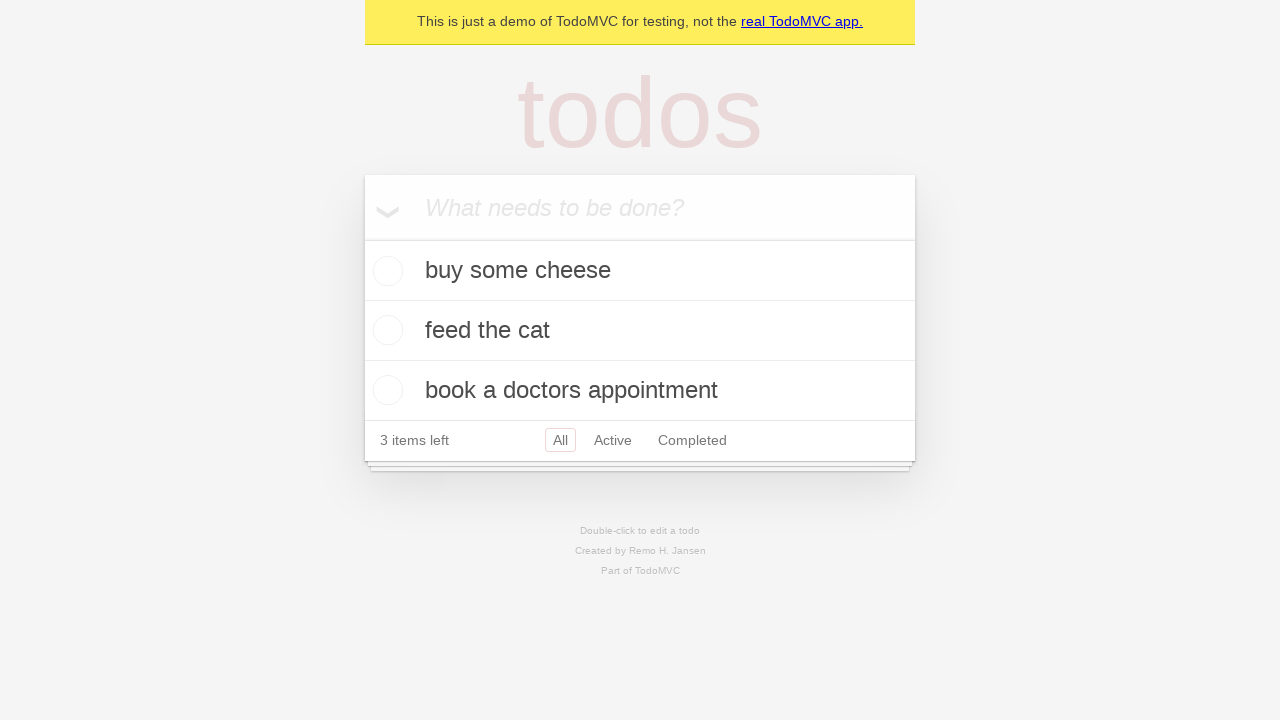

Waited for all 3 todos to be created
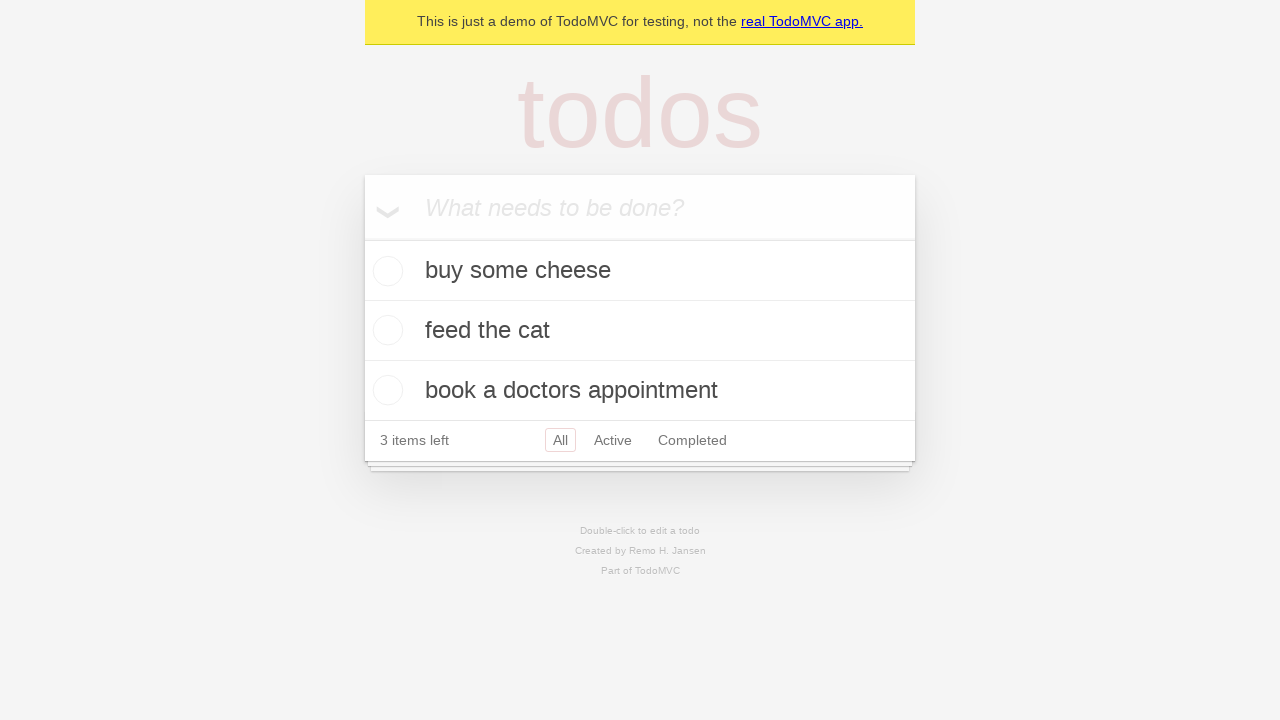

Clicked 'Mark all as complete' checkbox at (362, 238) on internal:label="Mark all as complete"i
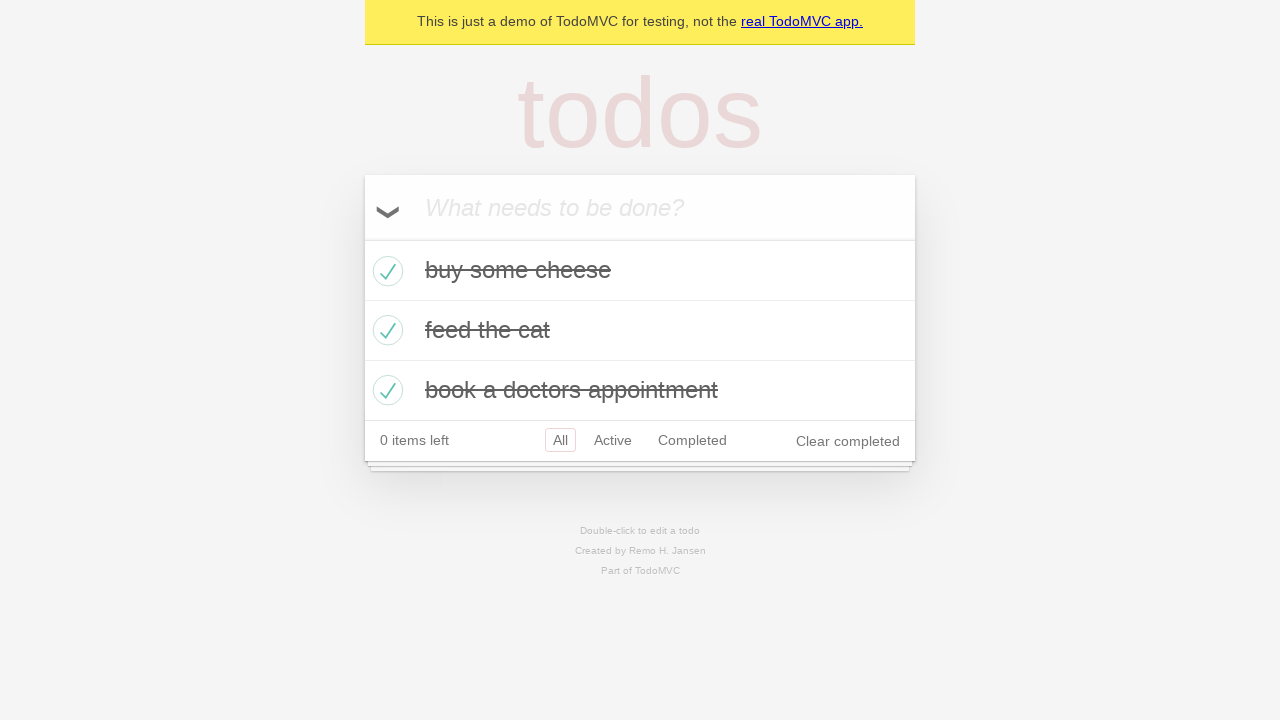

All todo items marked as completed
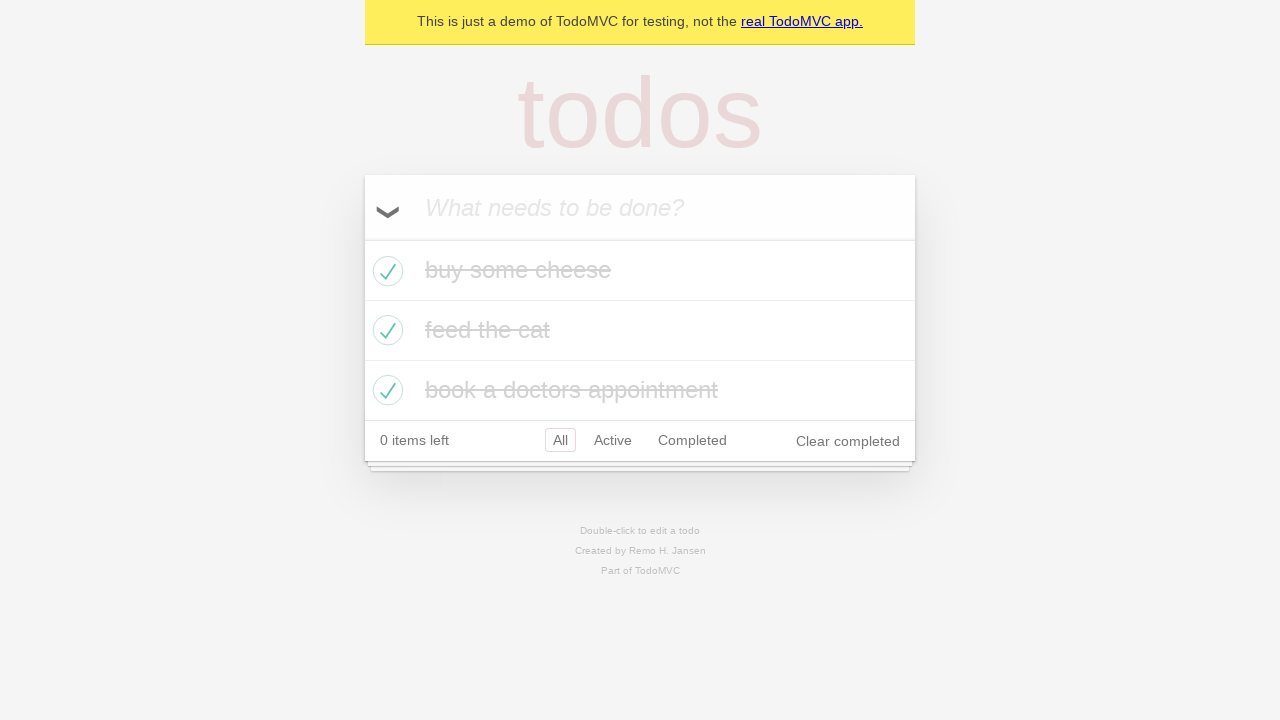

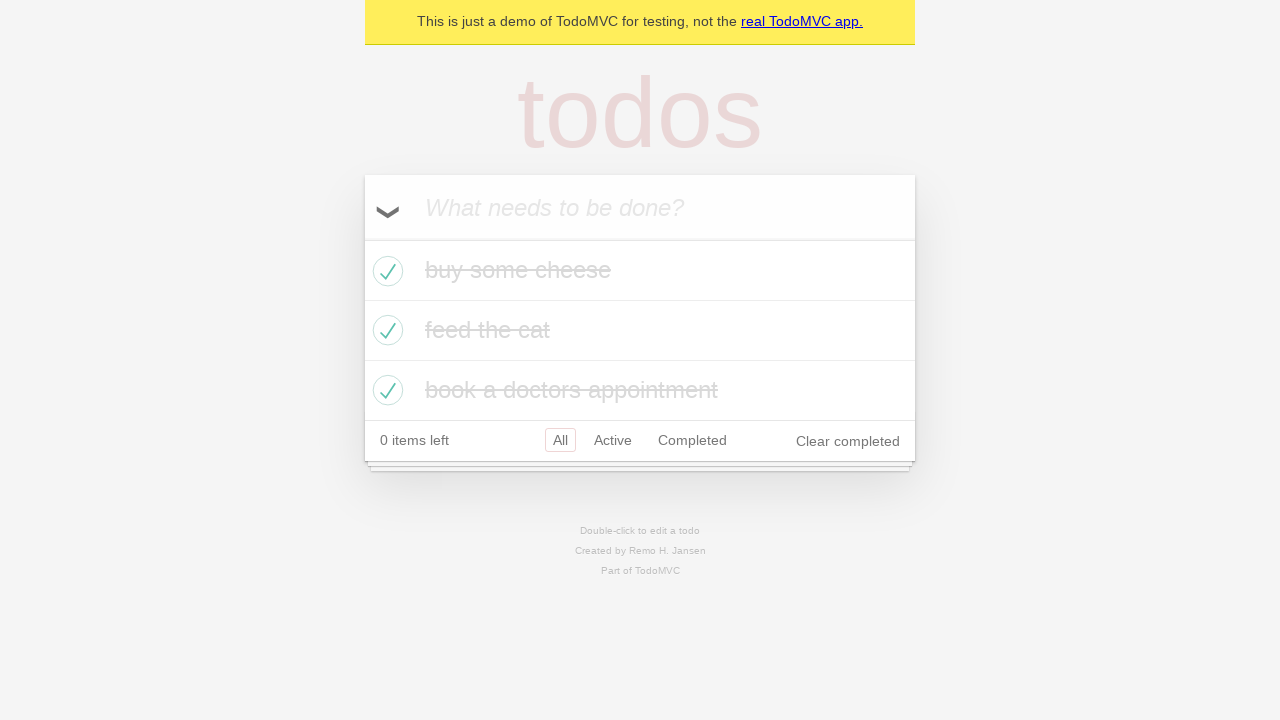